Navigates to the Time and Date world clock page, maximizes the window, and verifies that the world clock table is present and contains data rows.

Starting URL: https://www.timeanddate.com/worldclock/

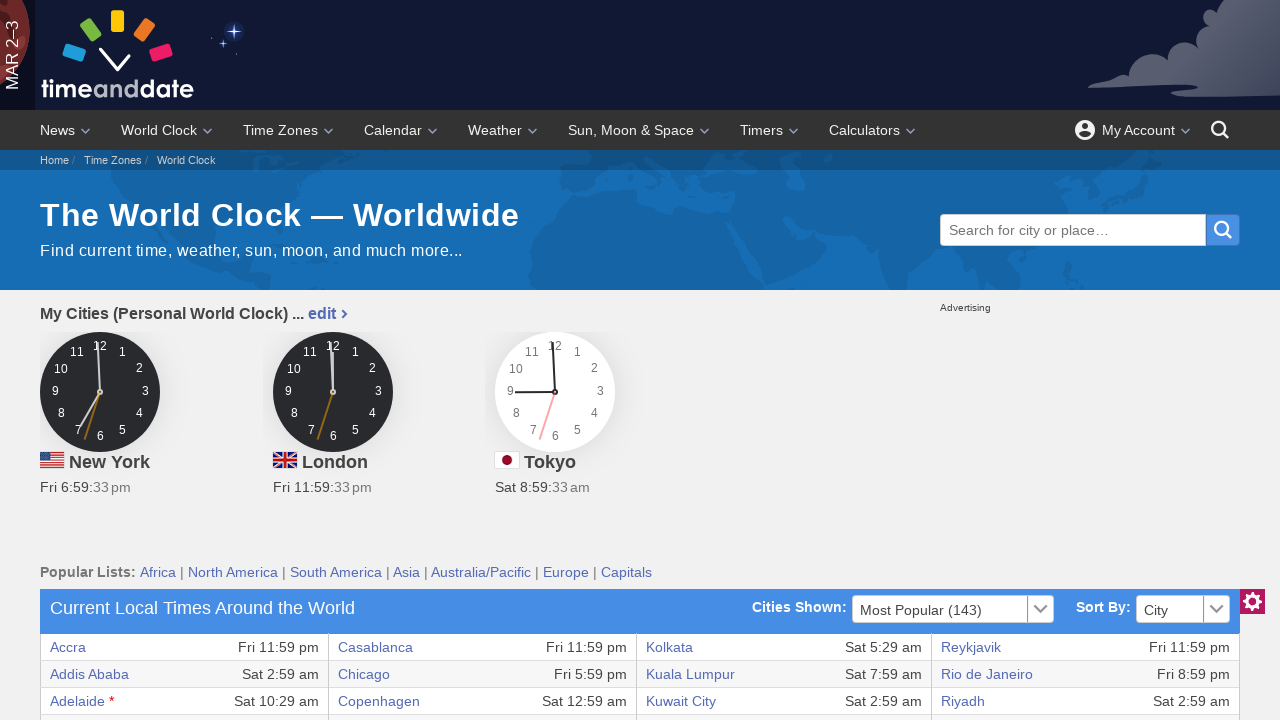

Set viewport to 1920x1080 to maximize window
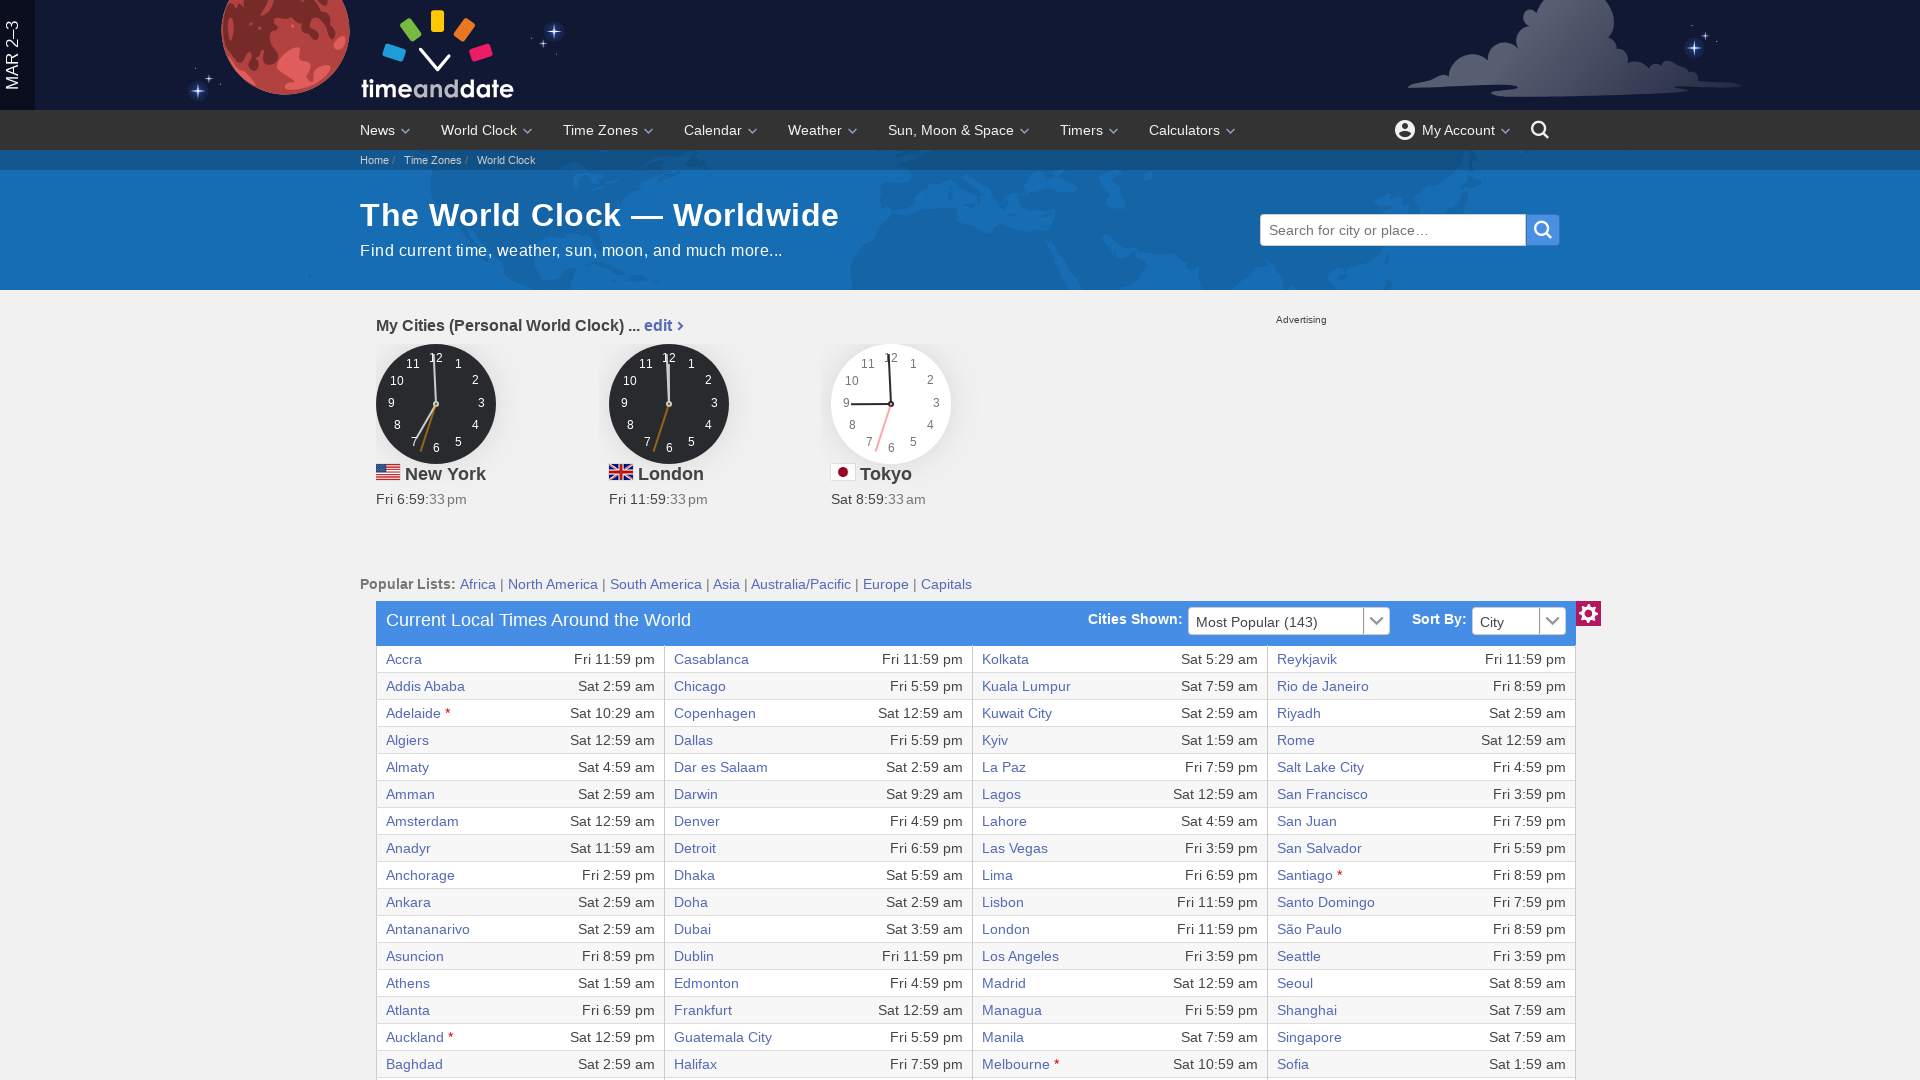

World clock table loaded
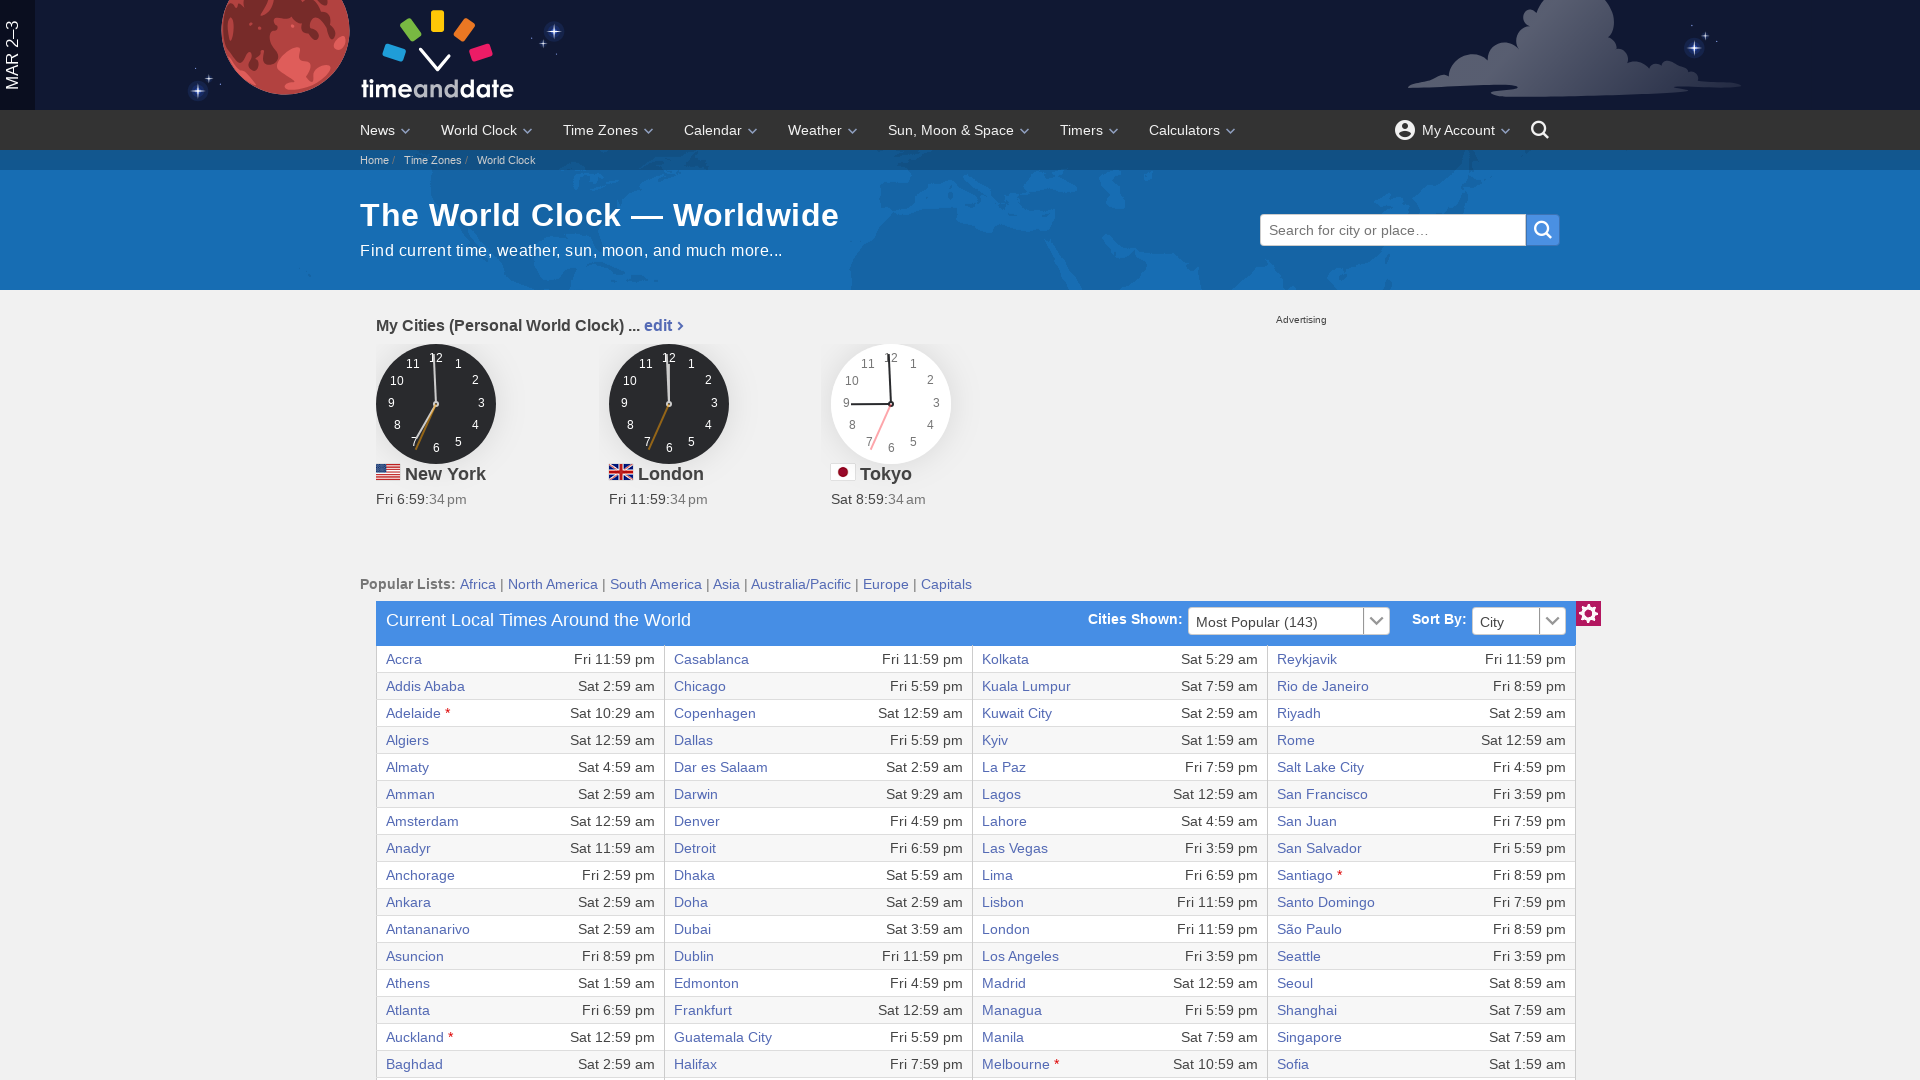

Verified world clock table contains data rows
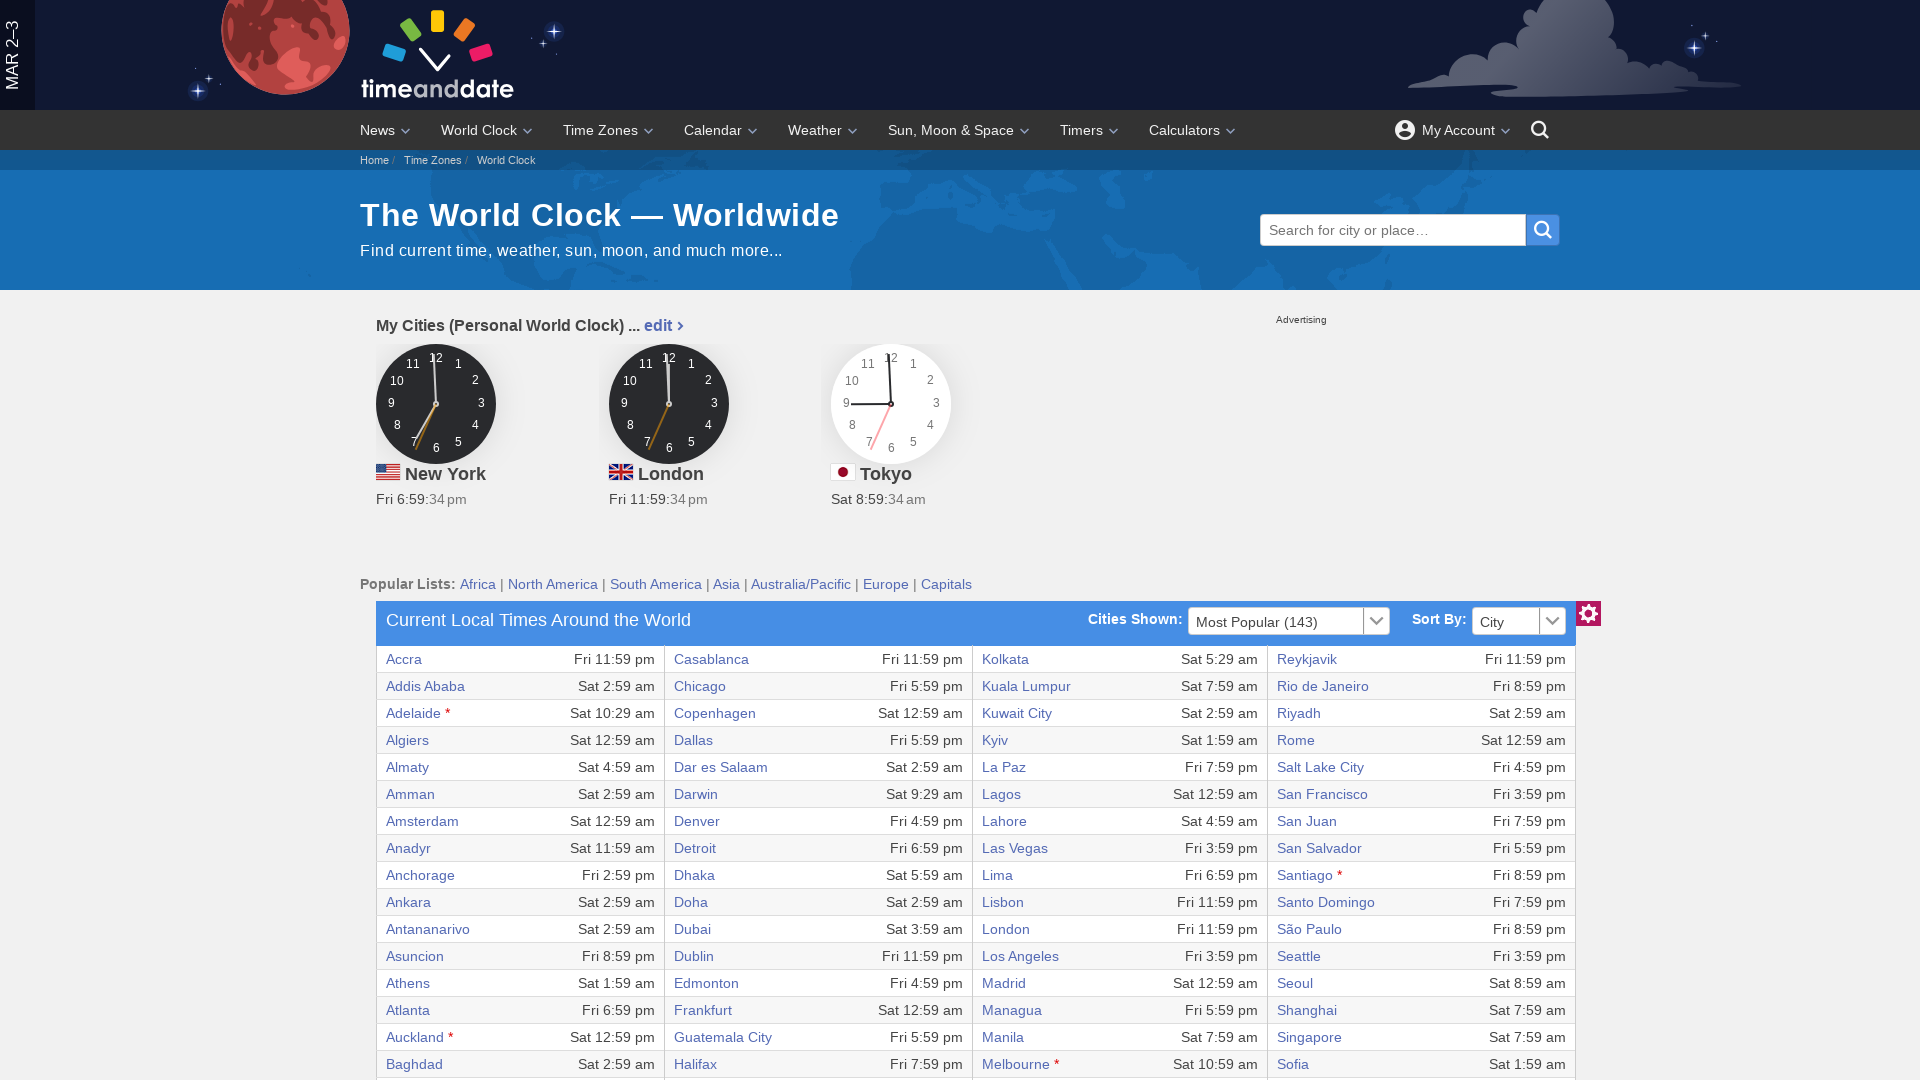

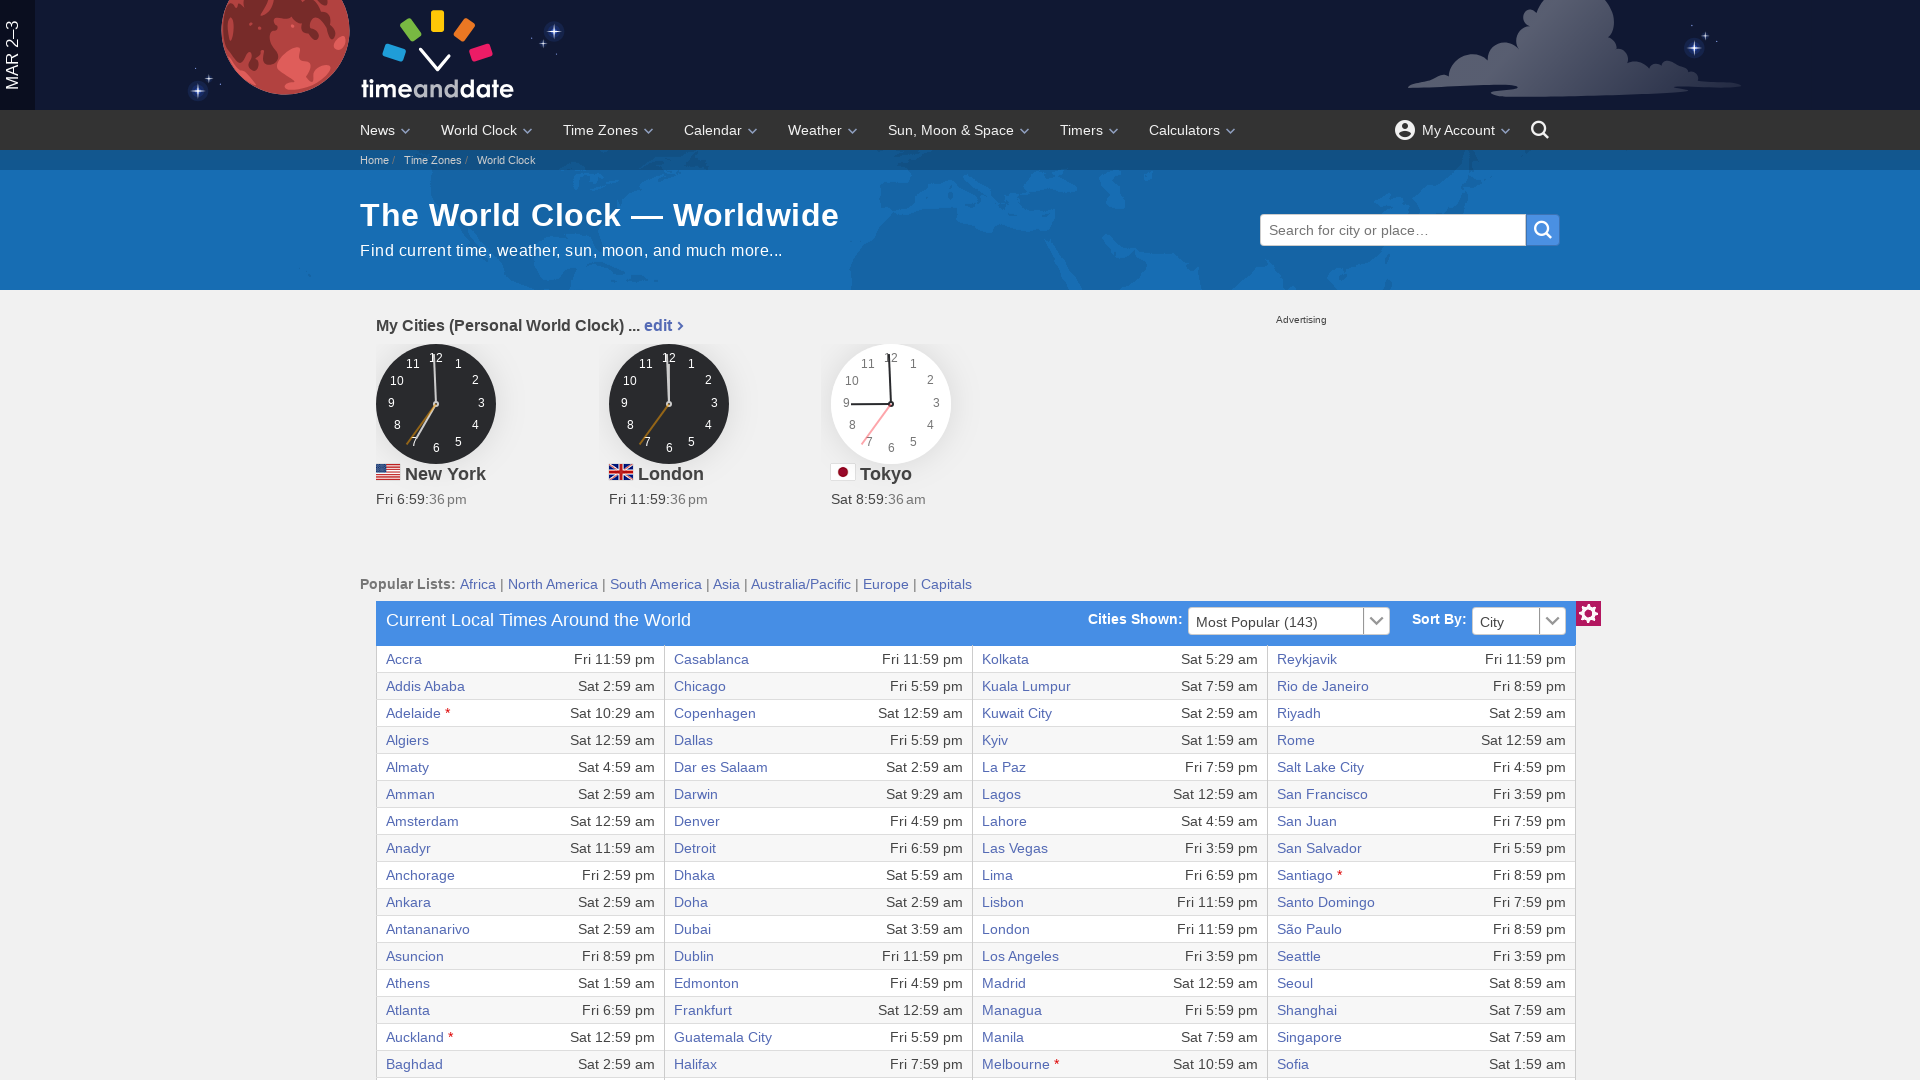